Tests drag and drop functionality by dragging an image element to a target box

Starting URL: http://formy-project.herokuapp.com/dragdrop

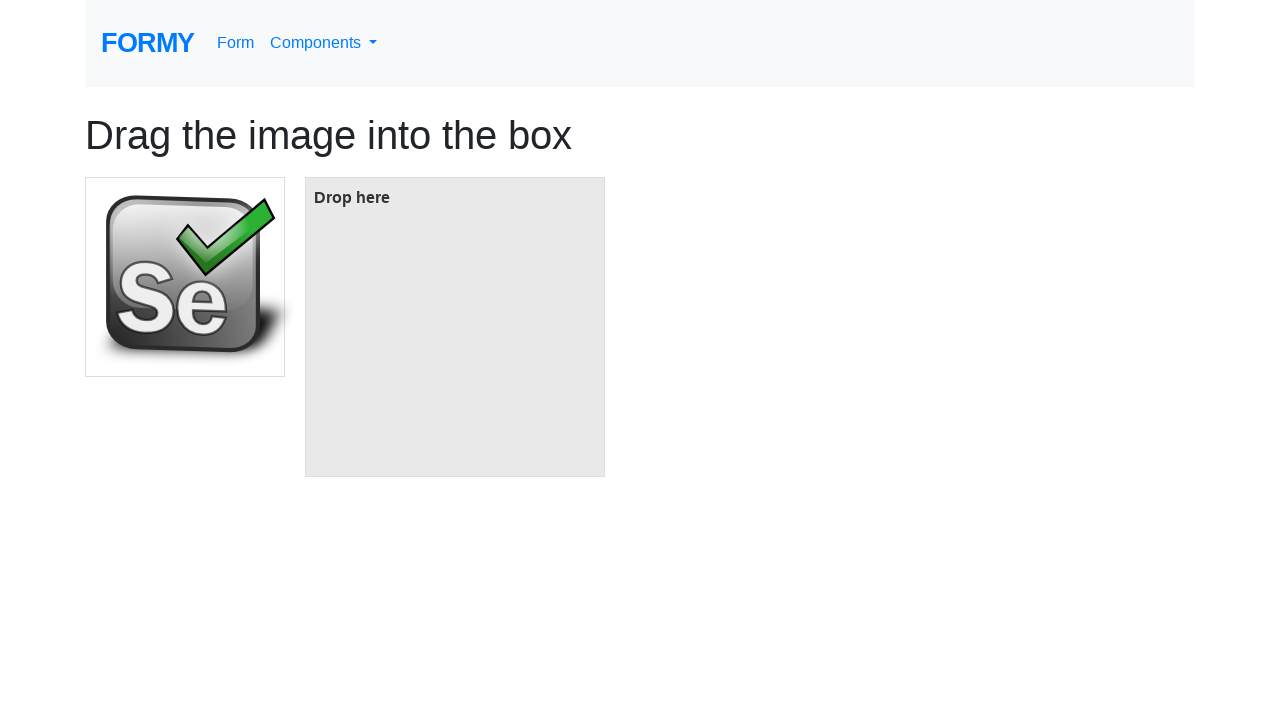

Waited for image element to be available
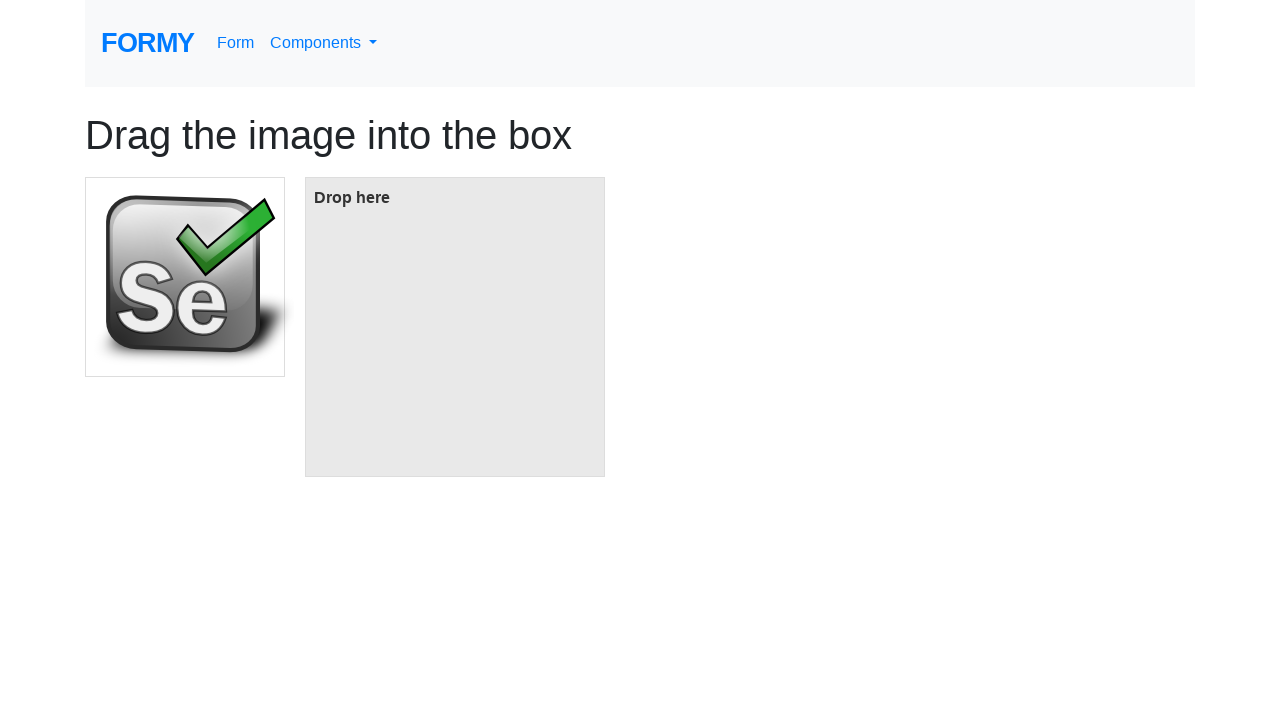

Waited for target box element to be available
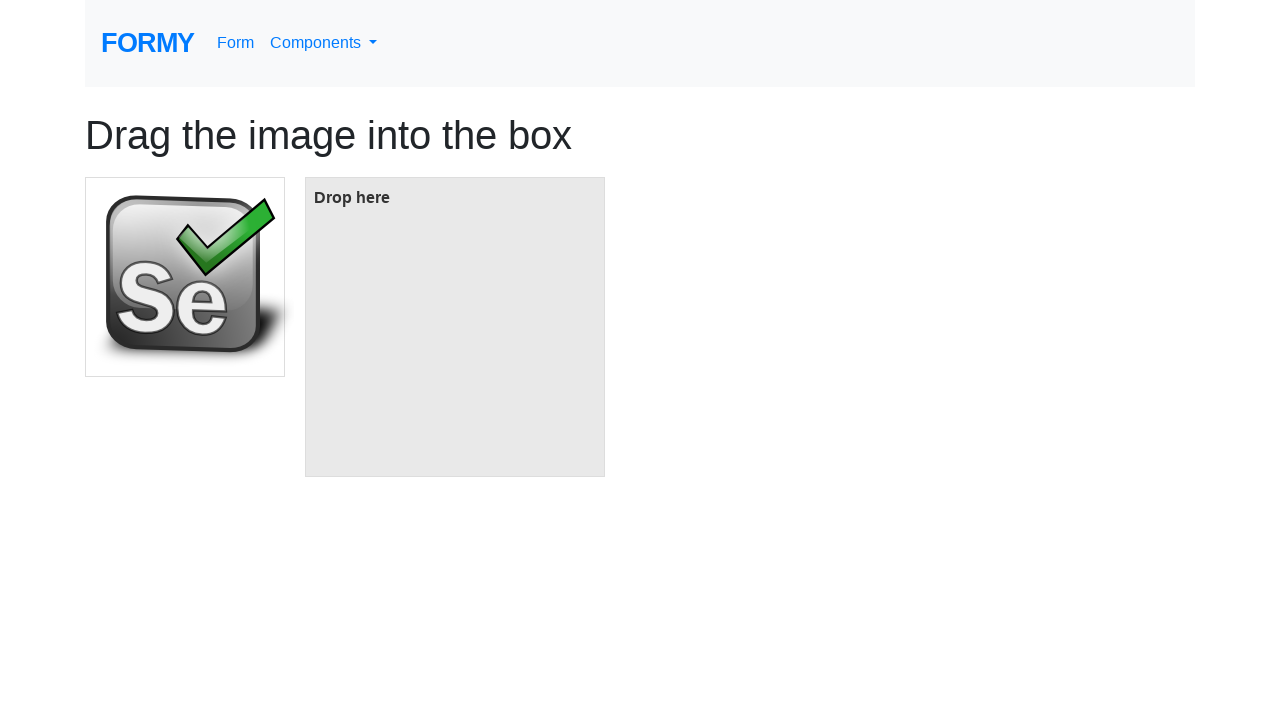

Dragged image element to target box at (455, 327)
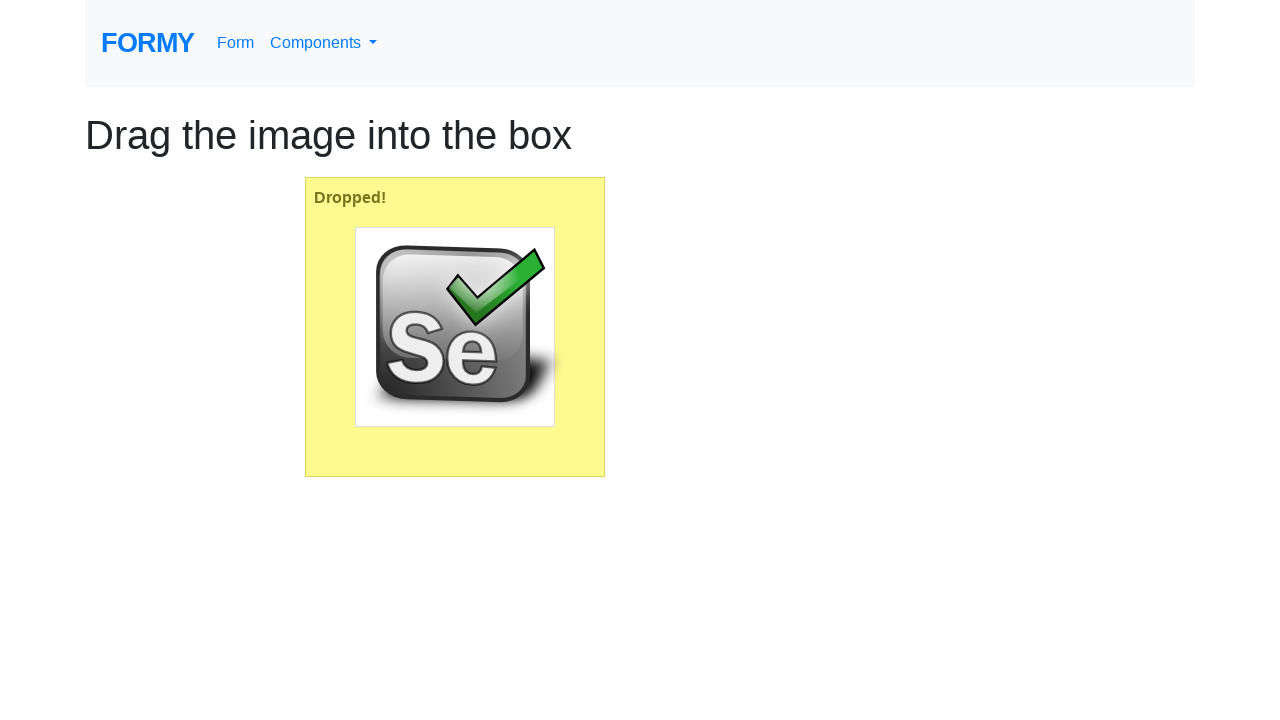

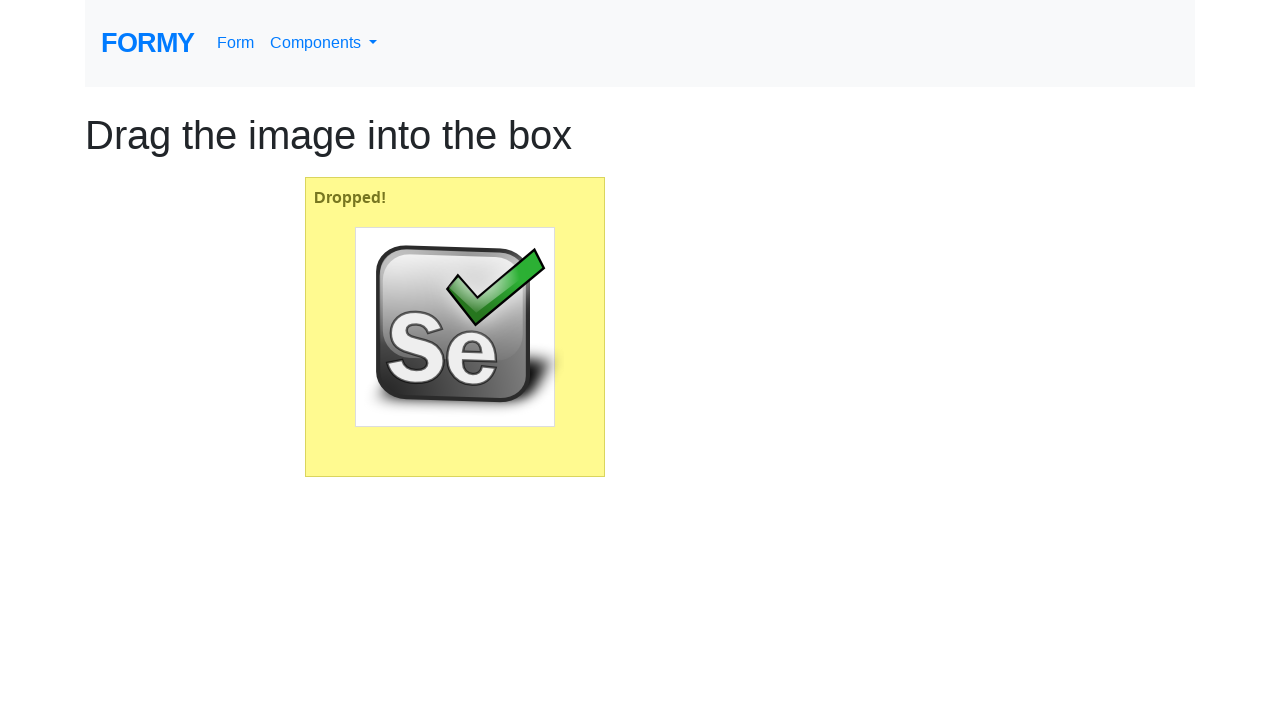